Navigates to Test Automation University homepage and verifies the page title matches the expected value

Starting URL: https://testautomationu.applitools.com/

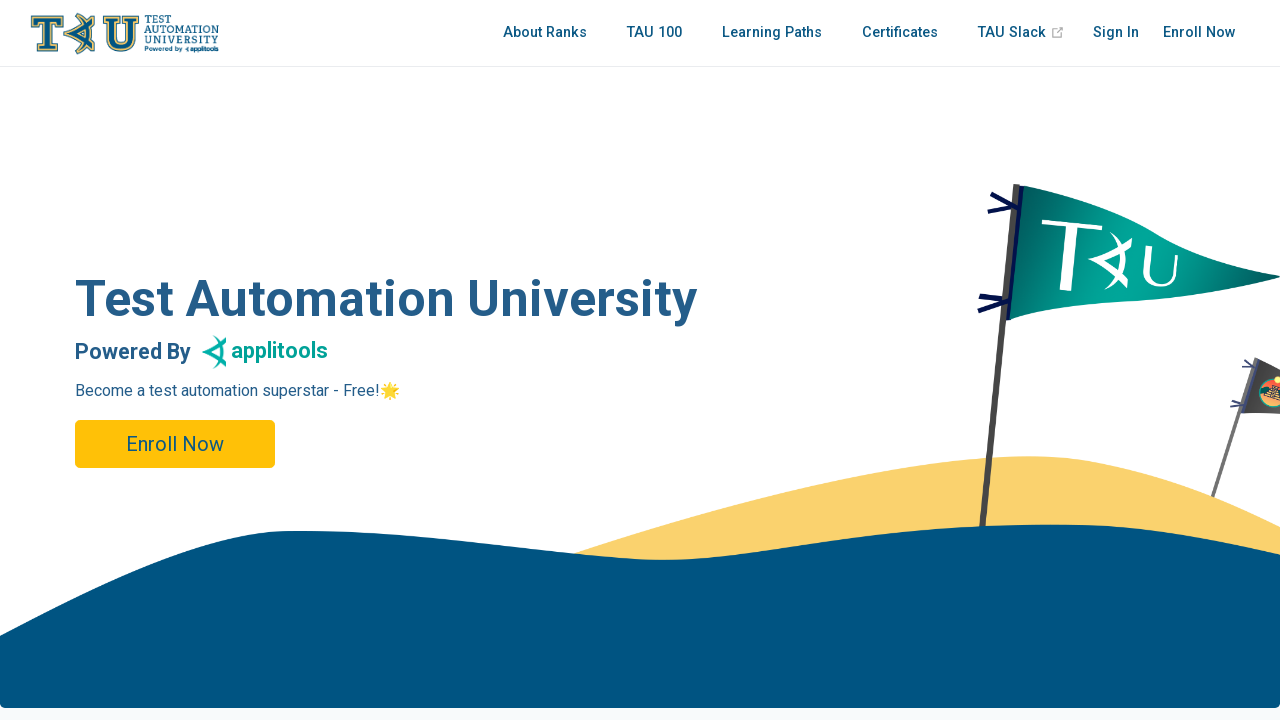

Navigated to Test Automation University homepage
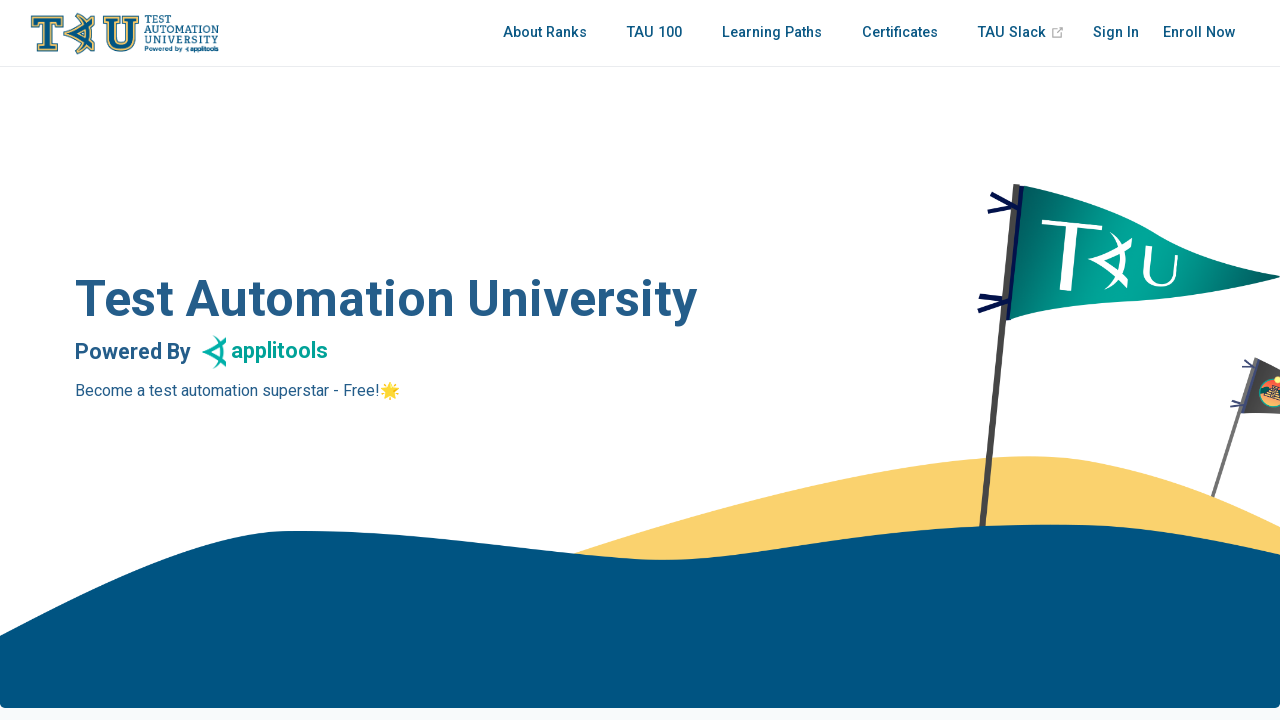

Set viewport size to 1920x1080
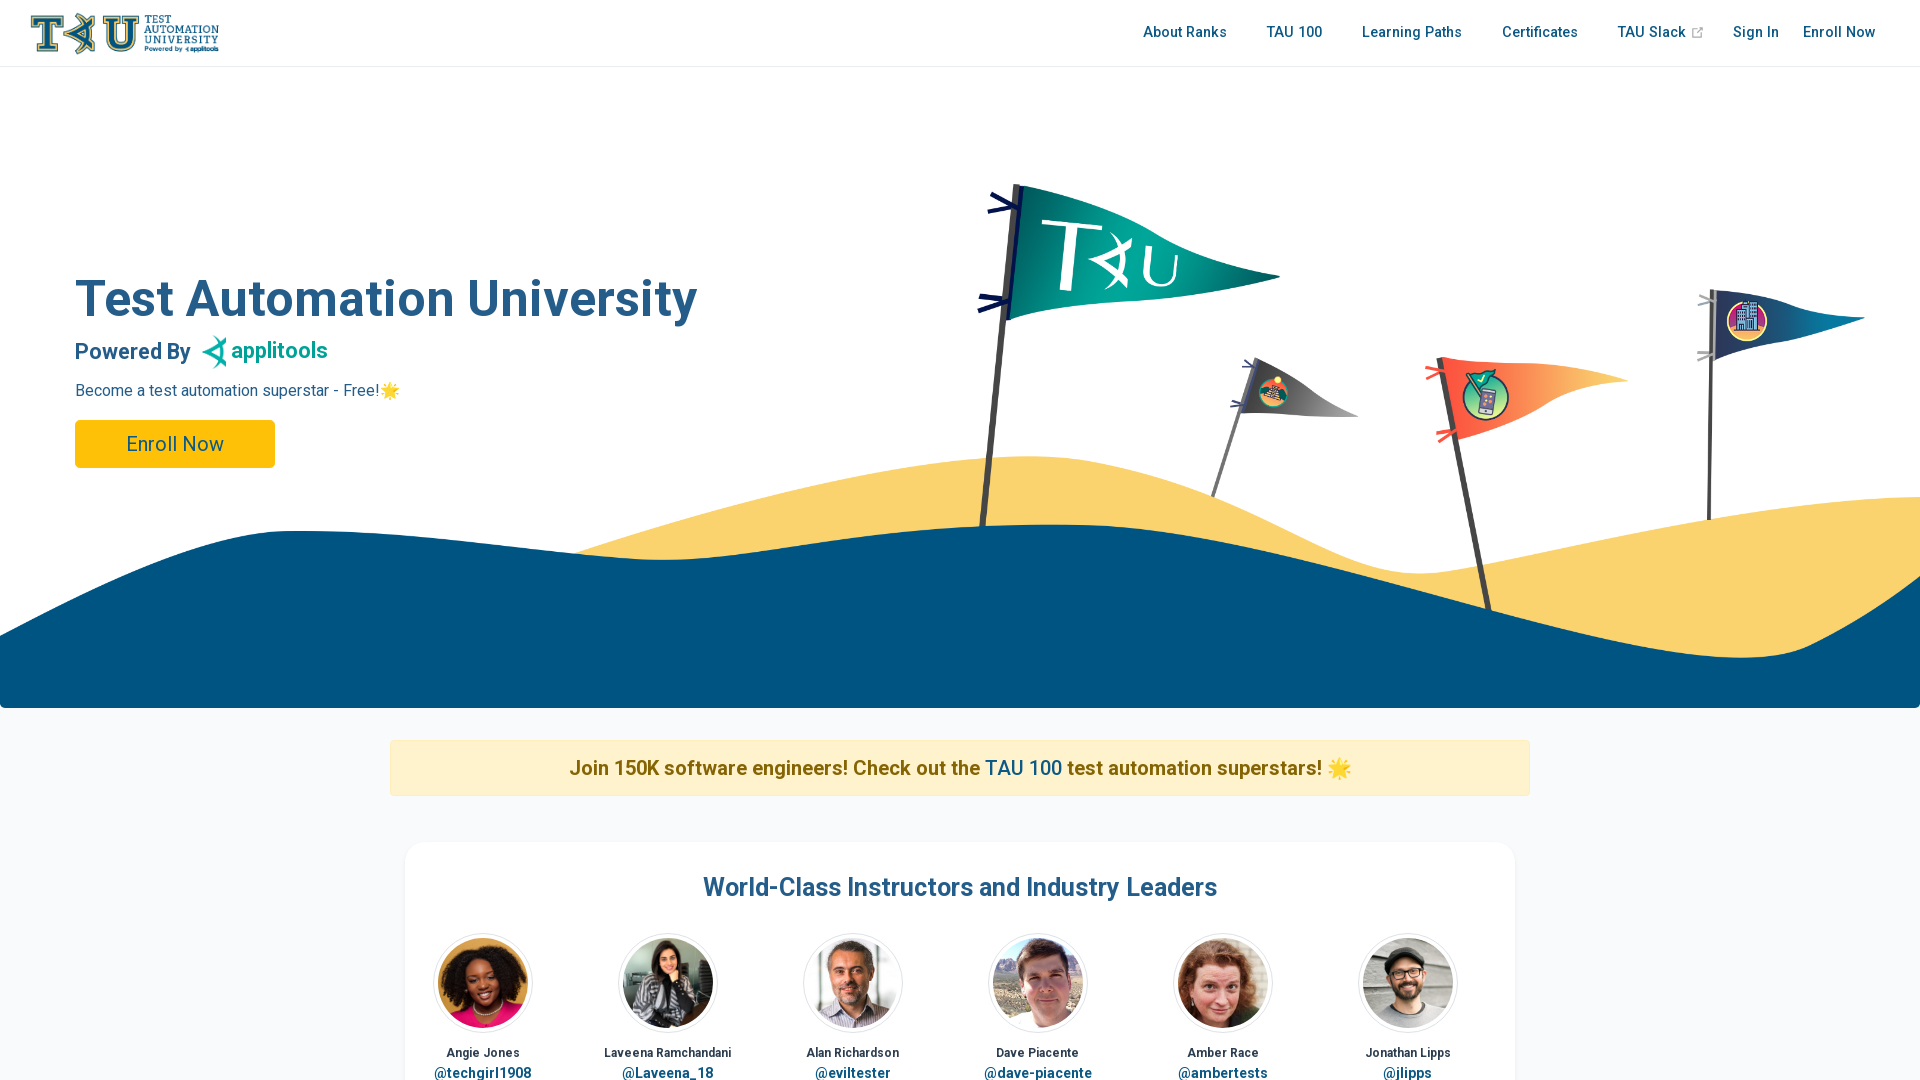

Retrieved page title: Test Automation University | Applitools
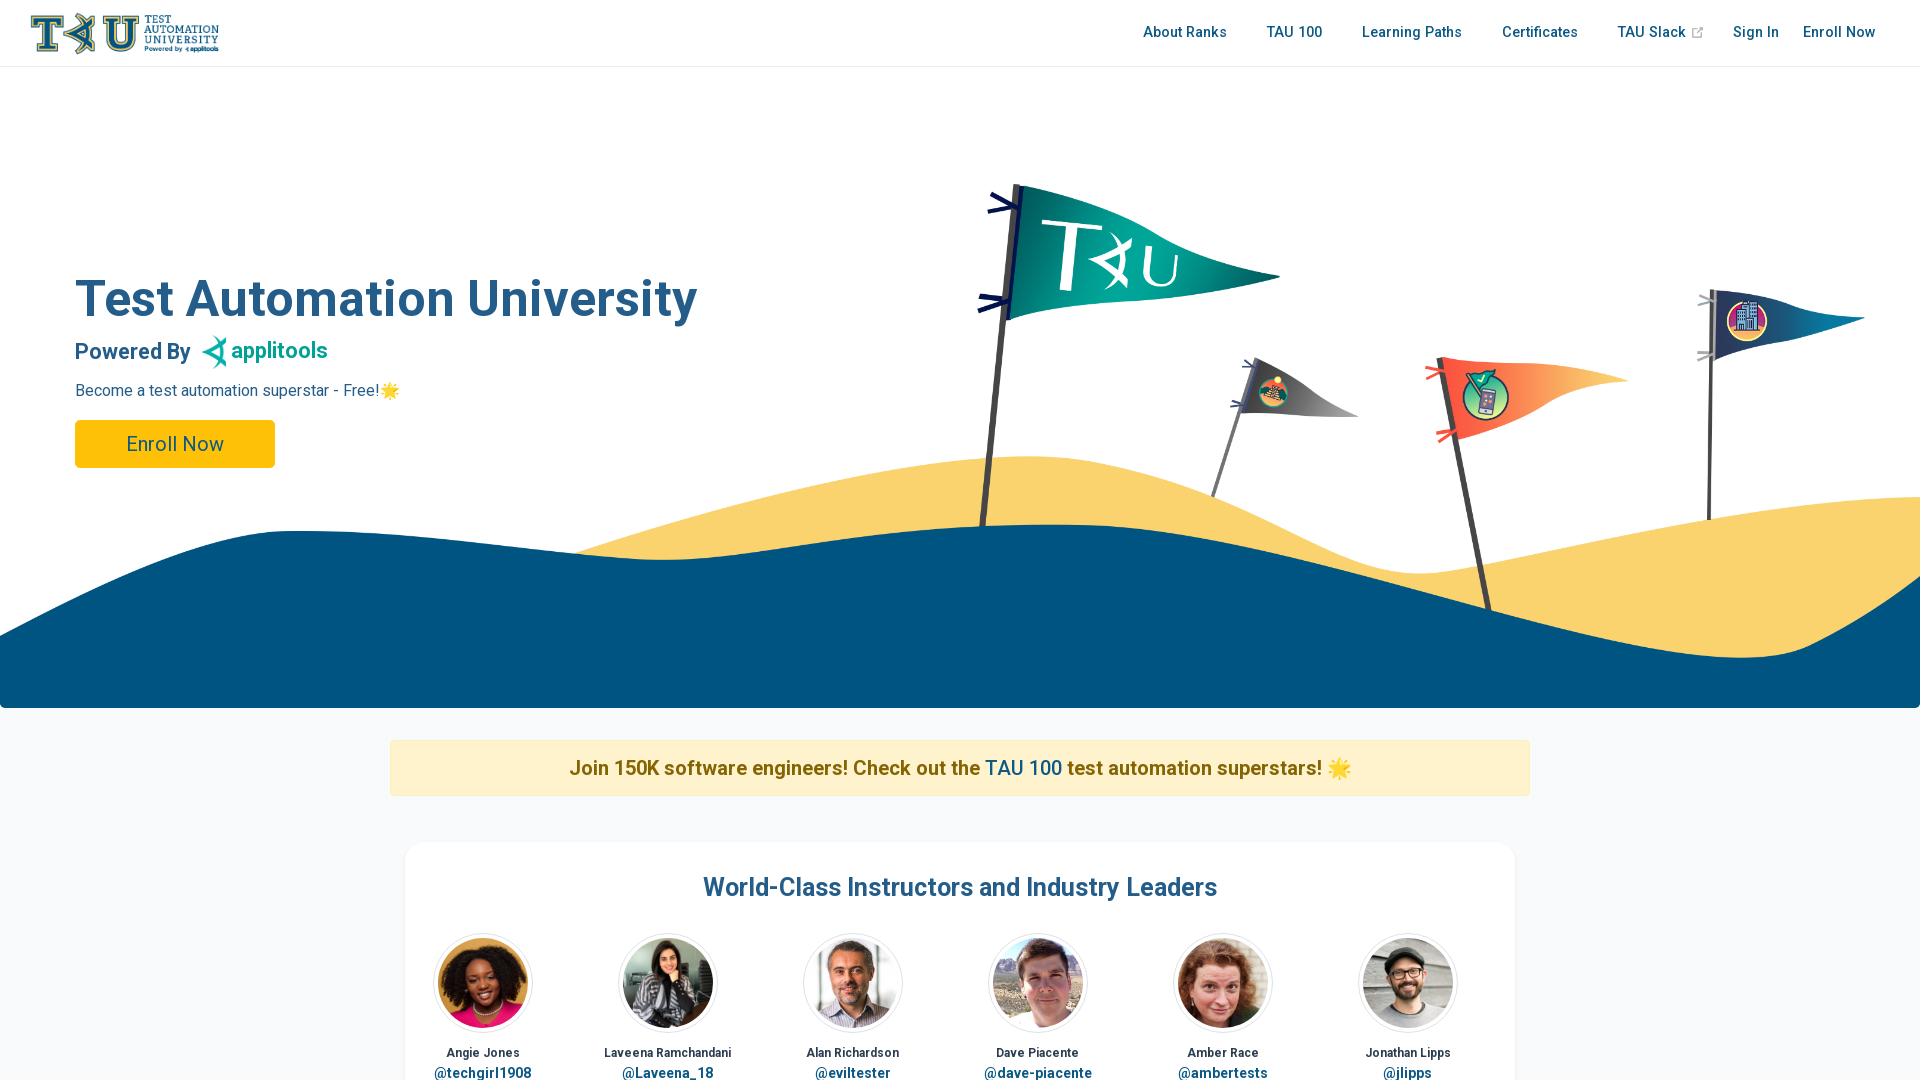

Verified page title matches expected value
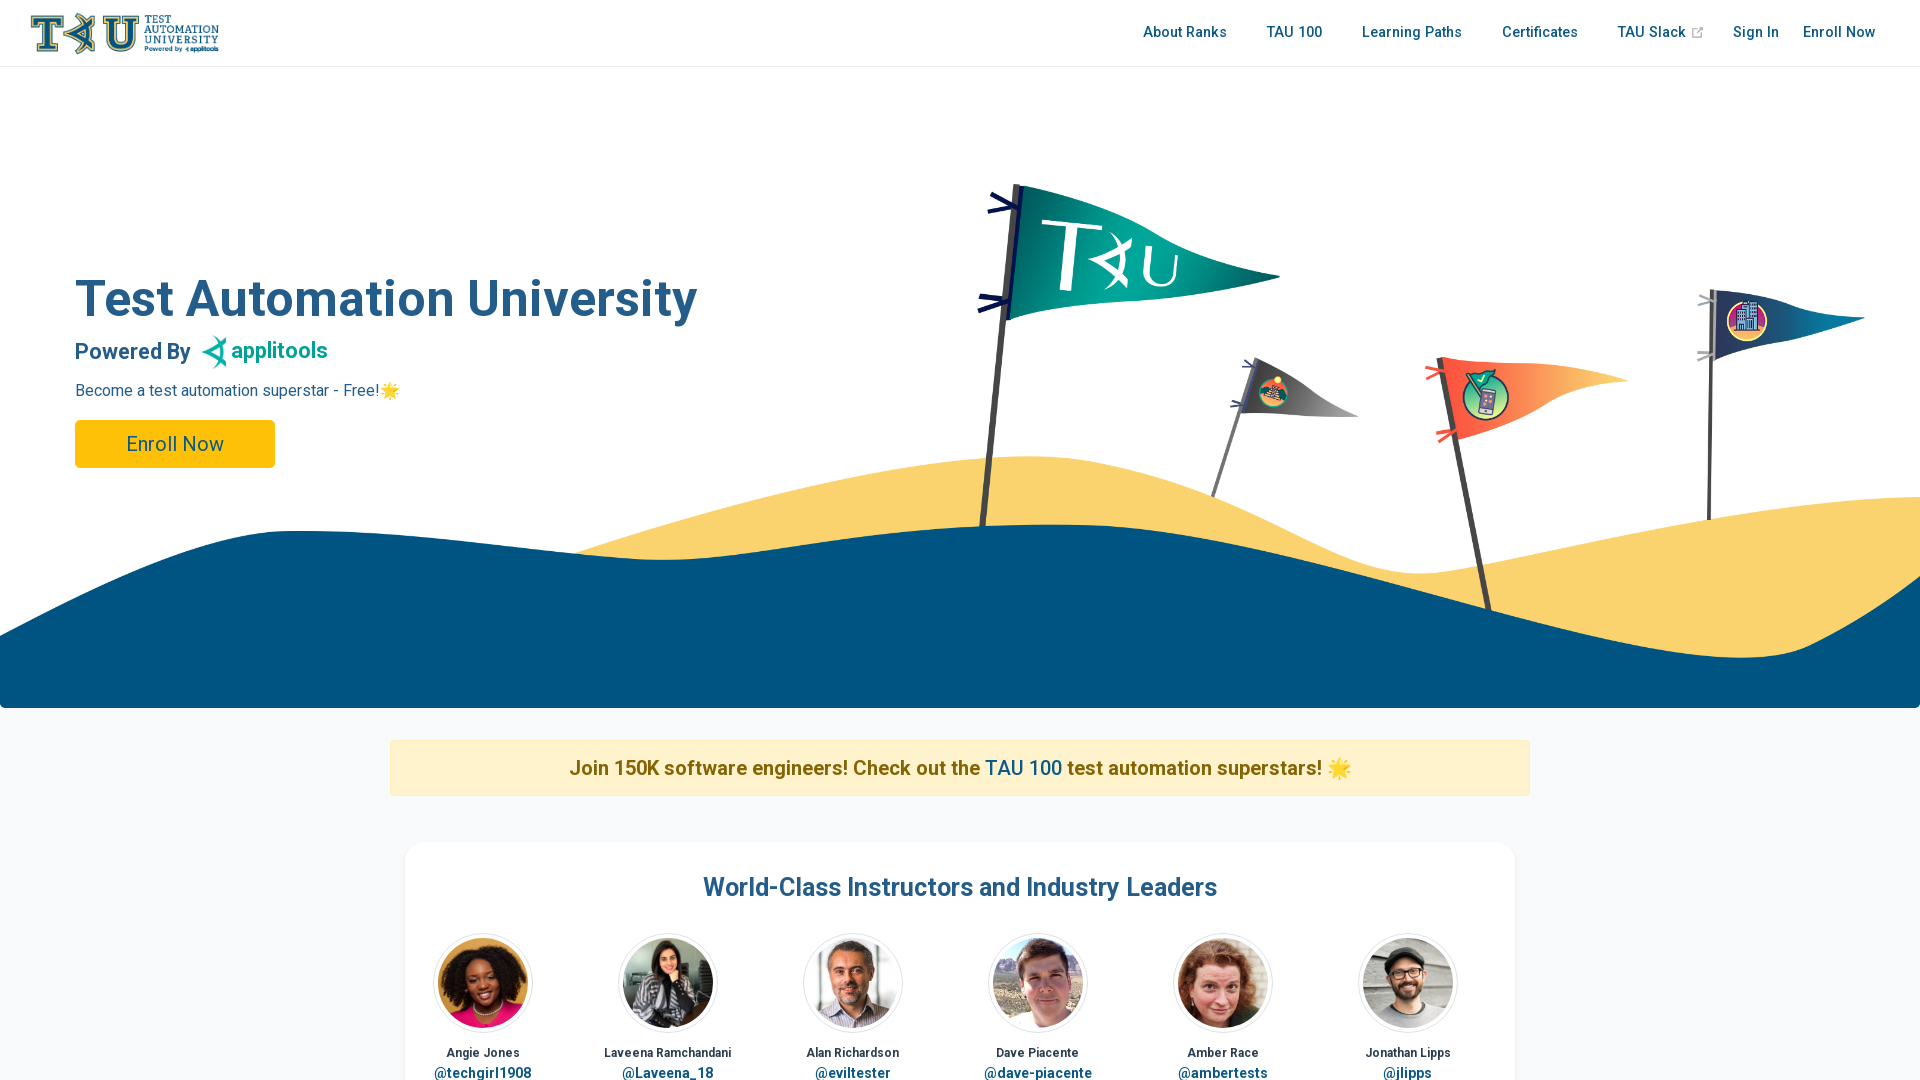

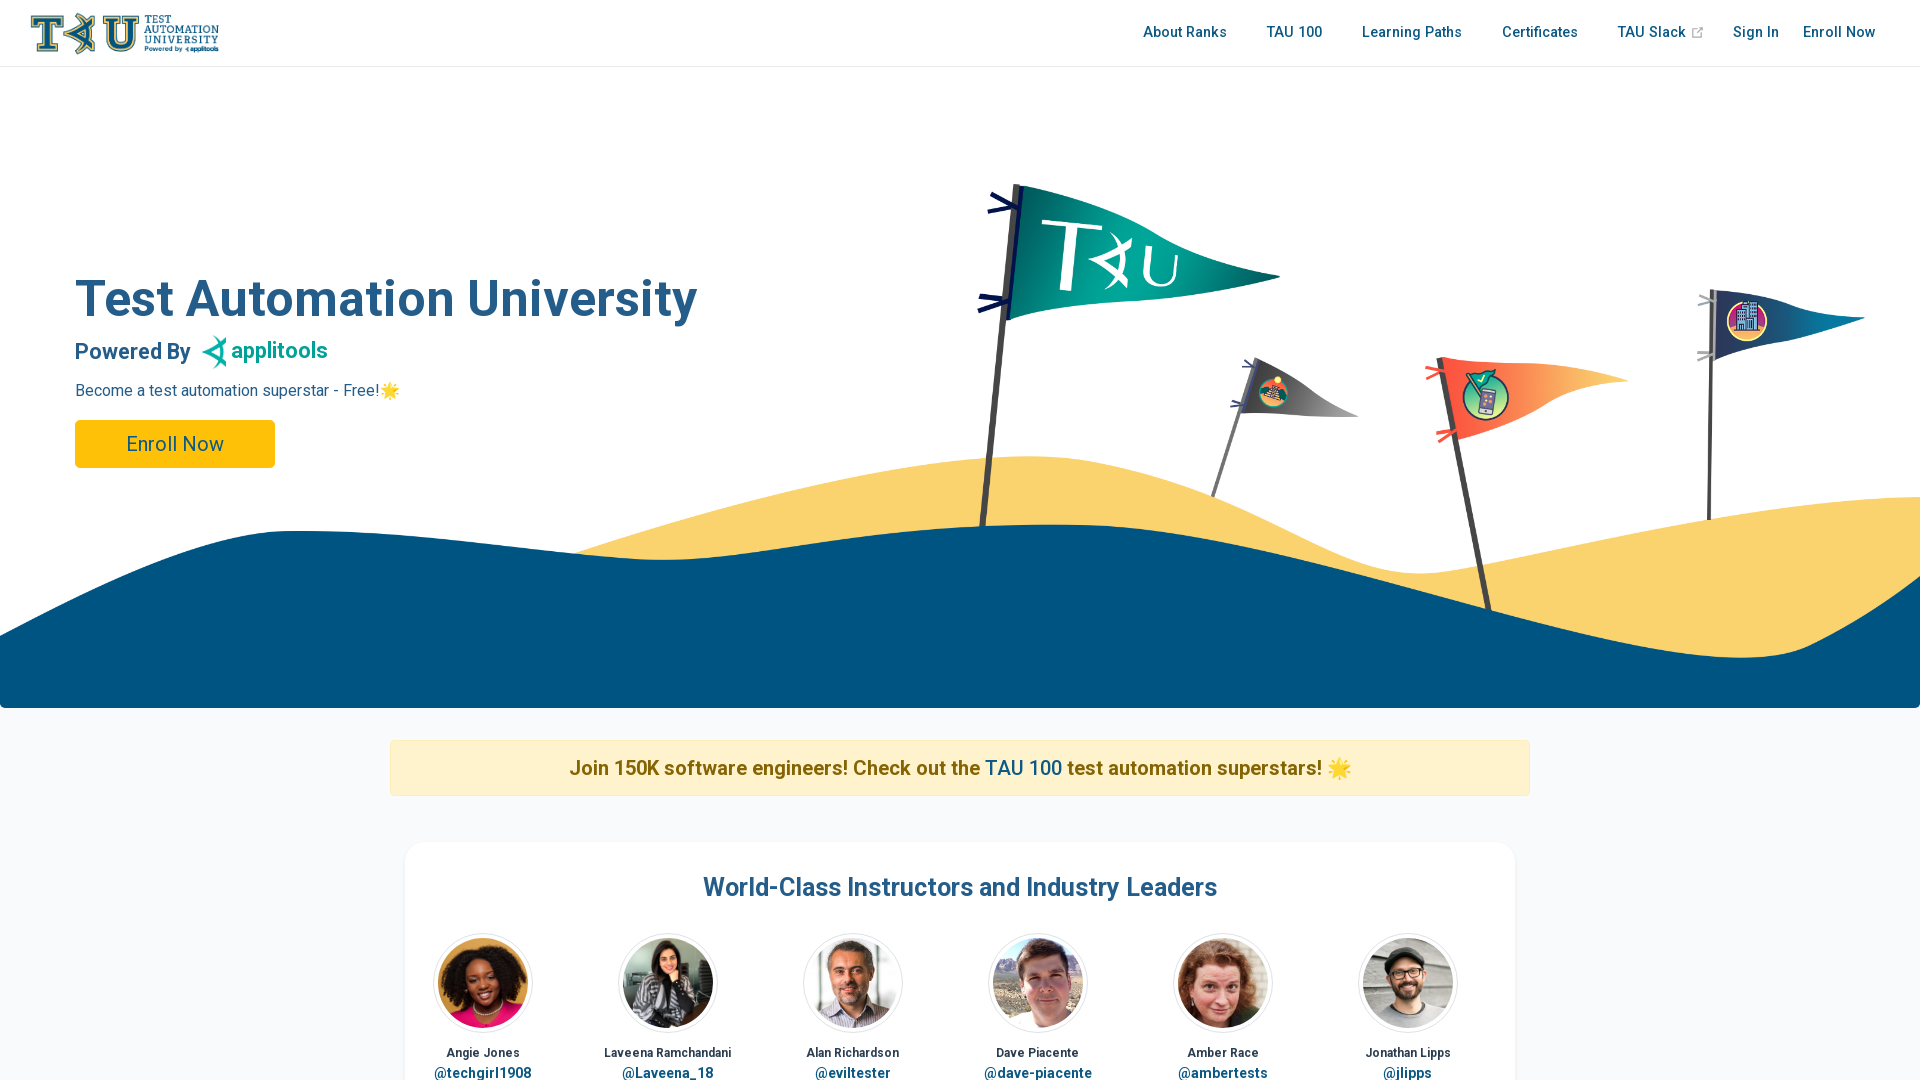